Tests that clicking the alert button displays a simple alert with expected text and accepts it

Starting URL: https://demoqa.com/alerts

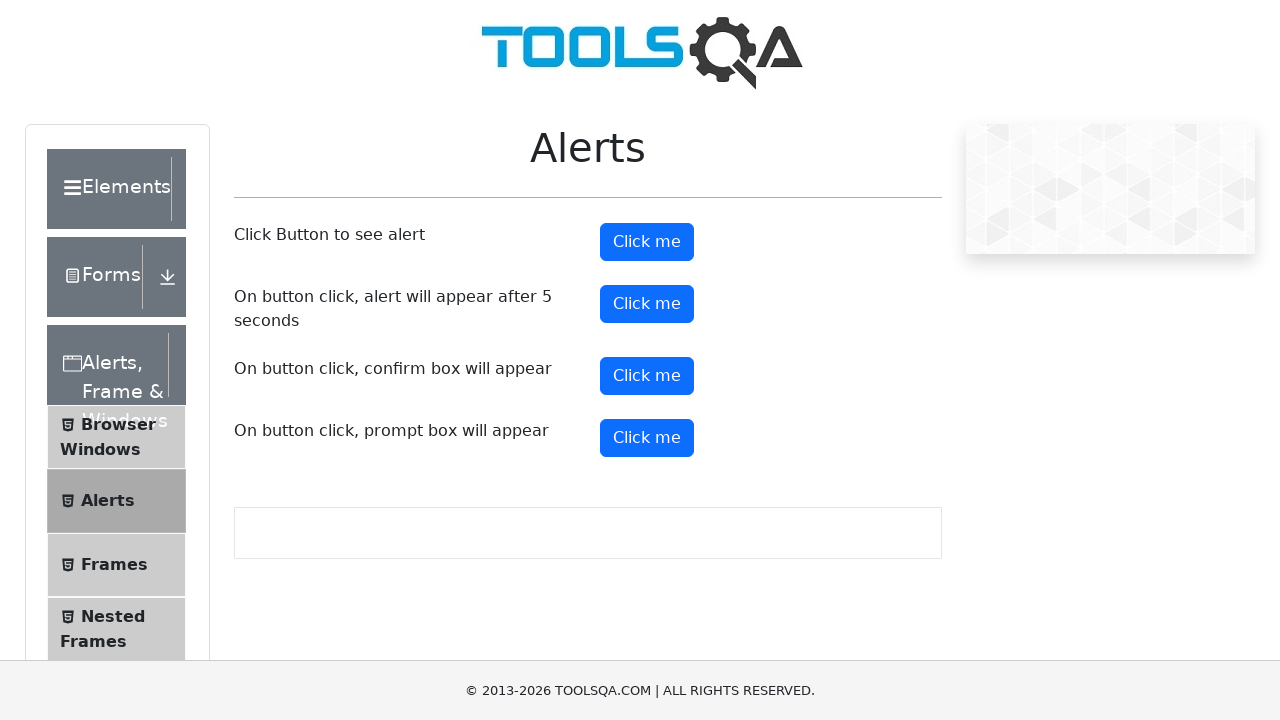

Navigated to alerts demo page
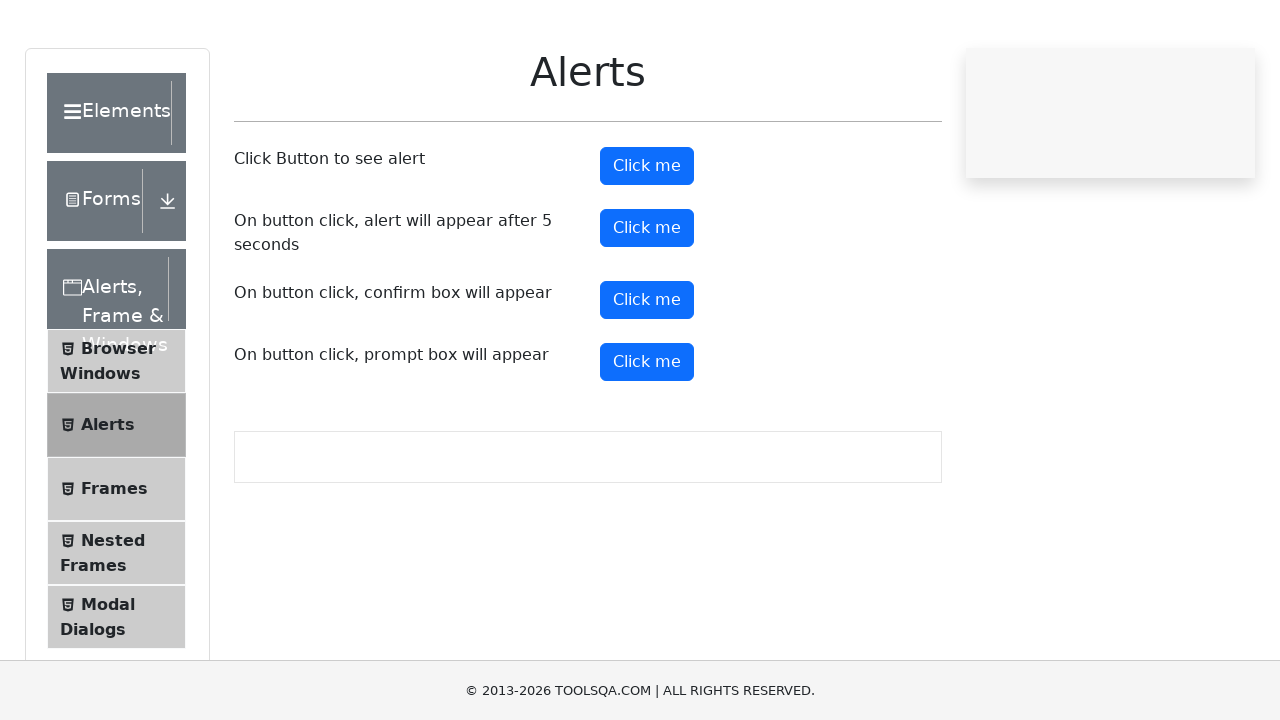

Clicked the alert button at (647, 242) on #alertButton
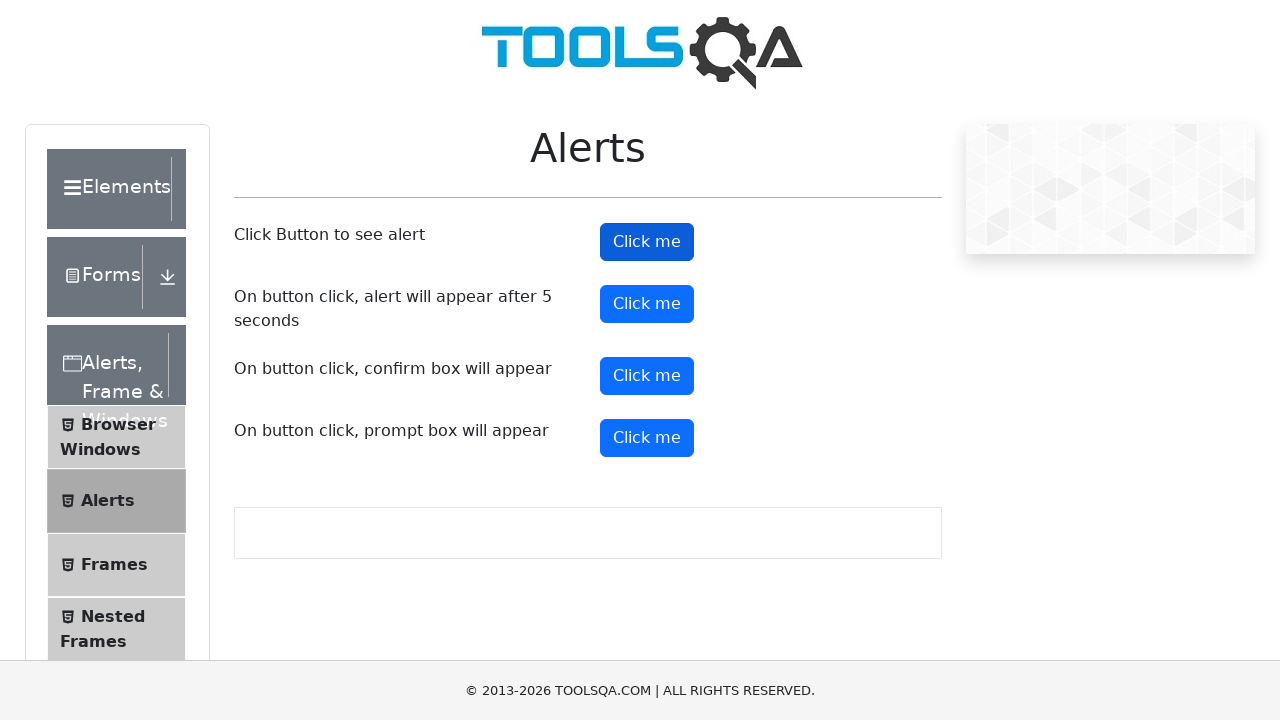

Set up dialog handler to accept alerts
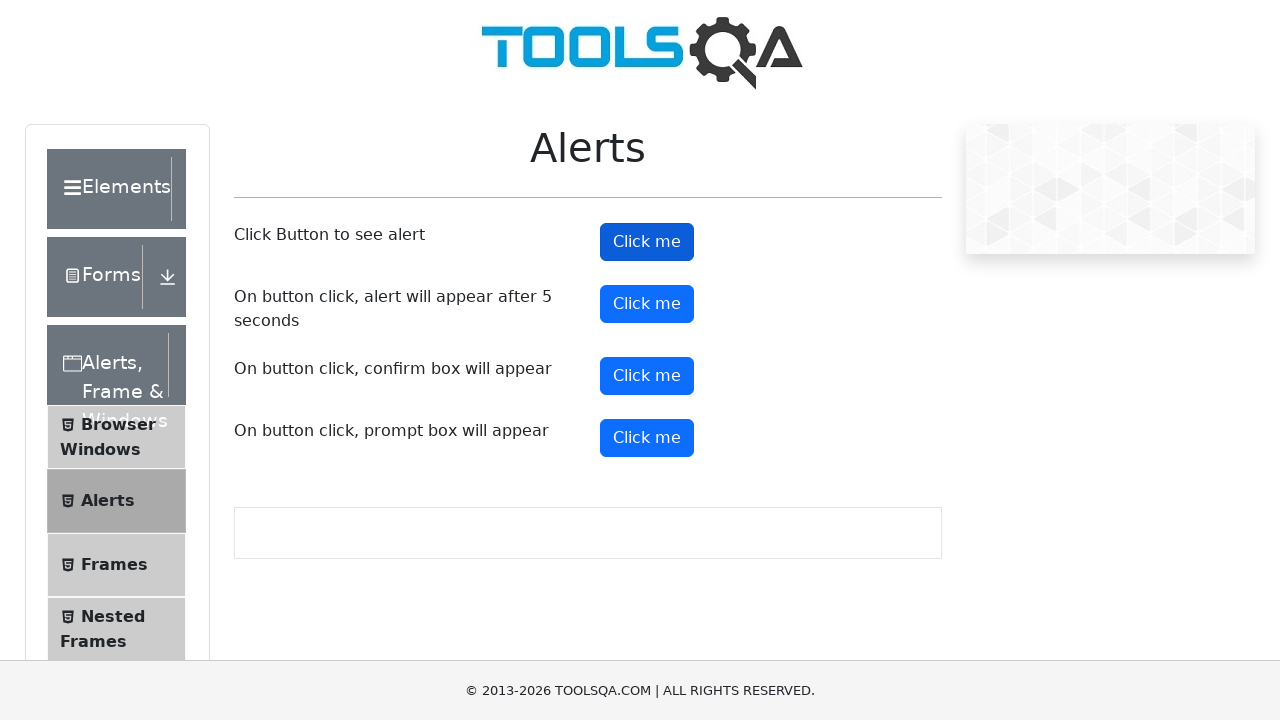

Waited for alert to be processed
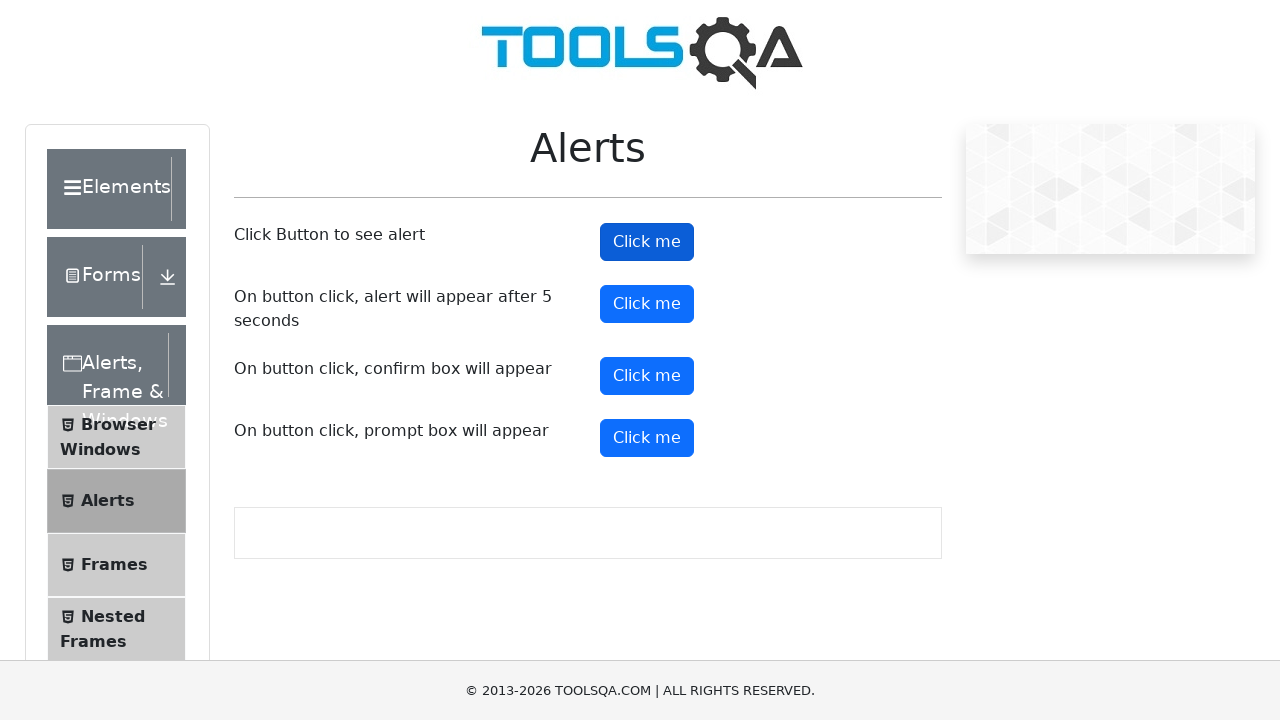

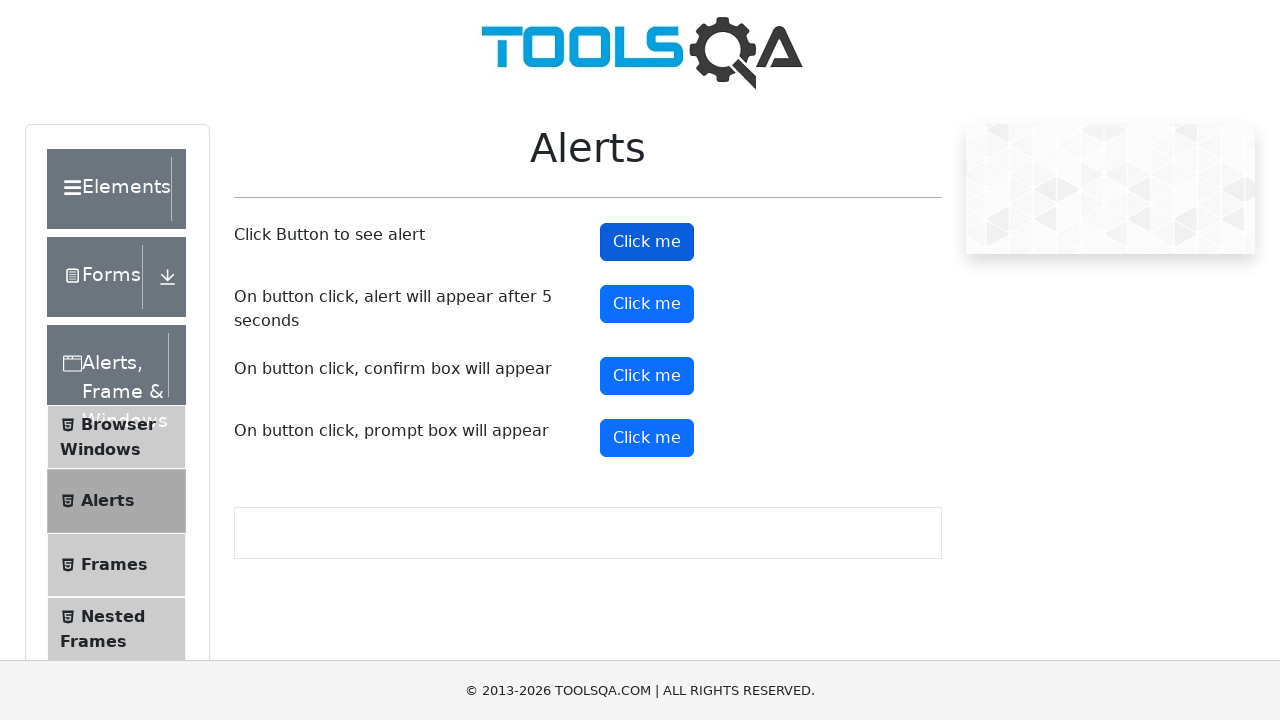